Tests dropdown selection functionality by selecting an option from a dropdown menu using index-based selection

Starting URL: https://the-internet.herokuapp.com/dropdown

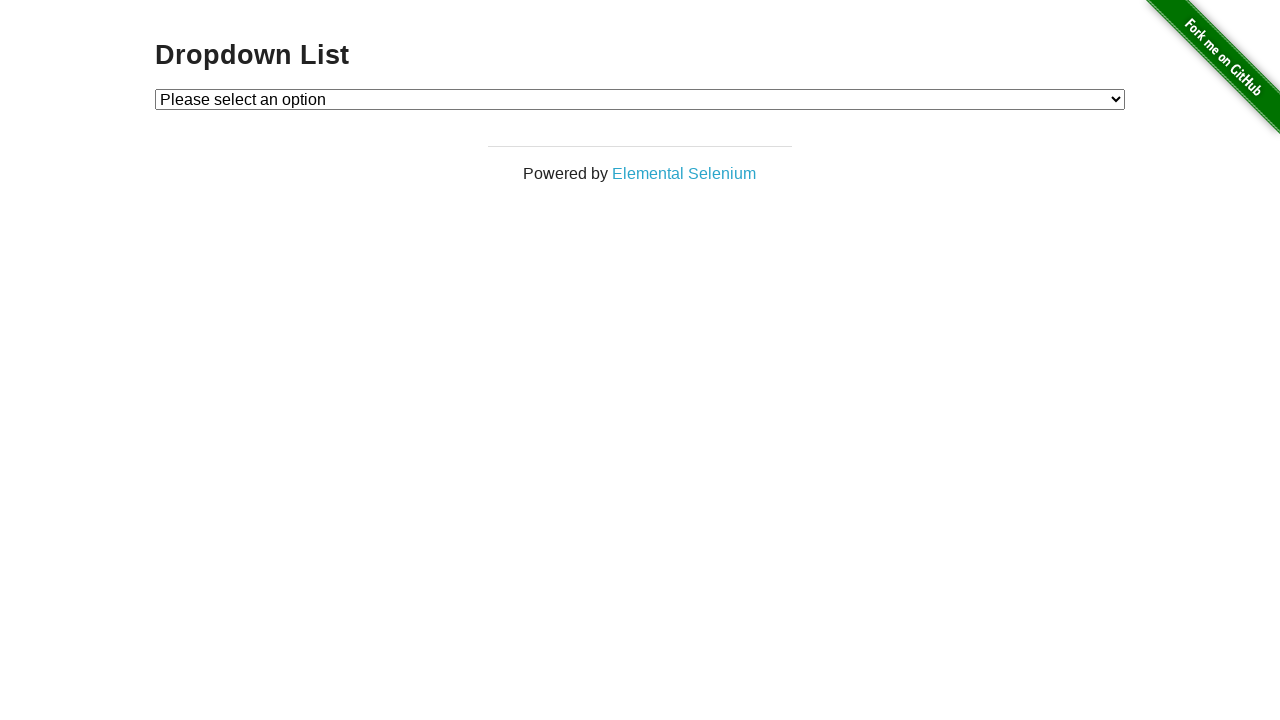

Waited for dropdown menu to be visible
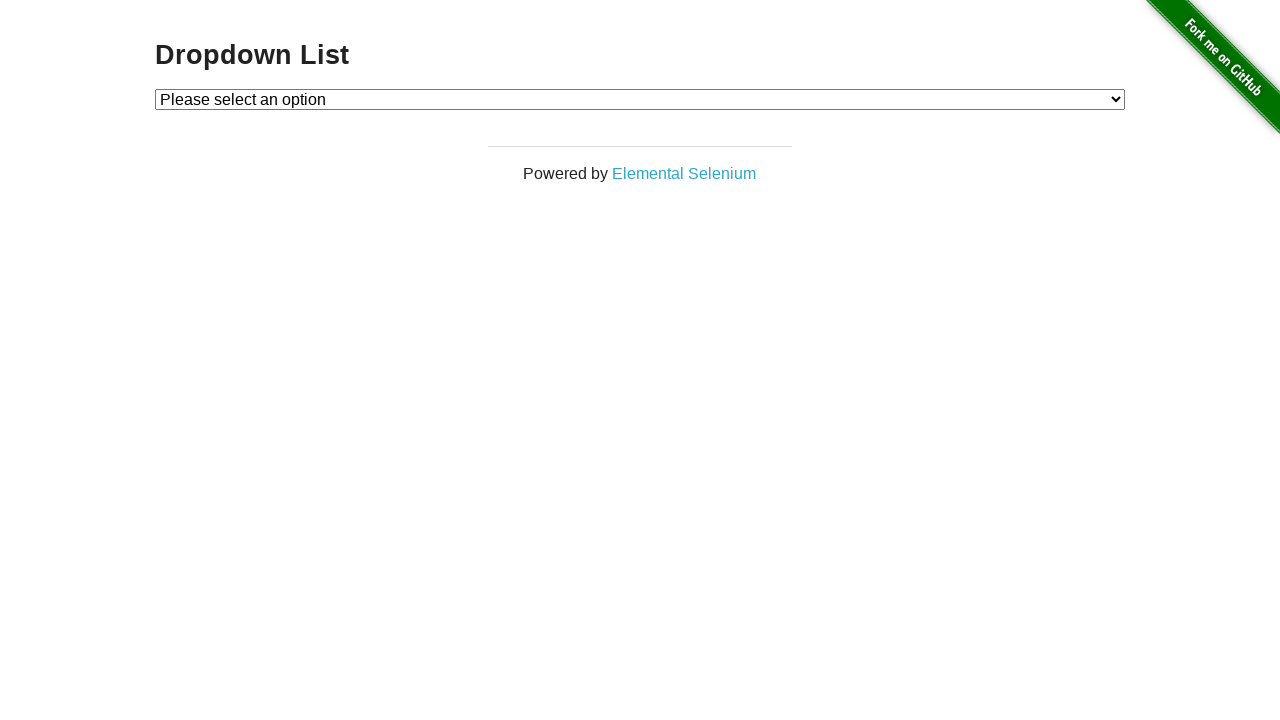

Selected option from dropdown menu using index-based selection on #dropdown
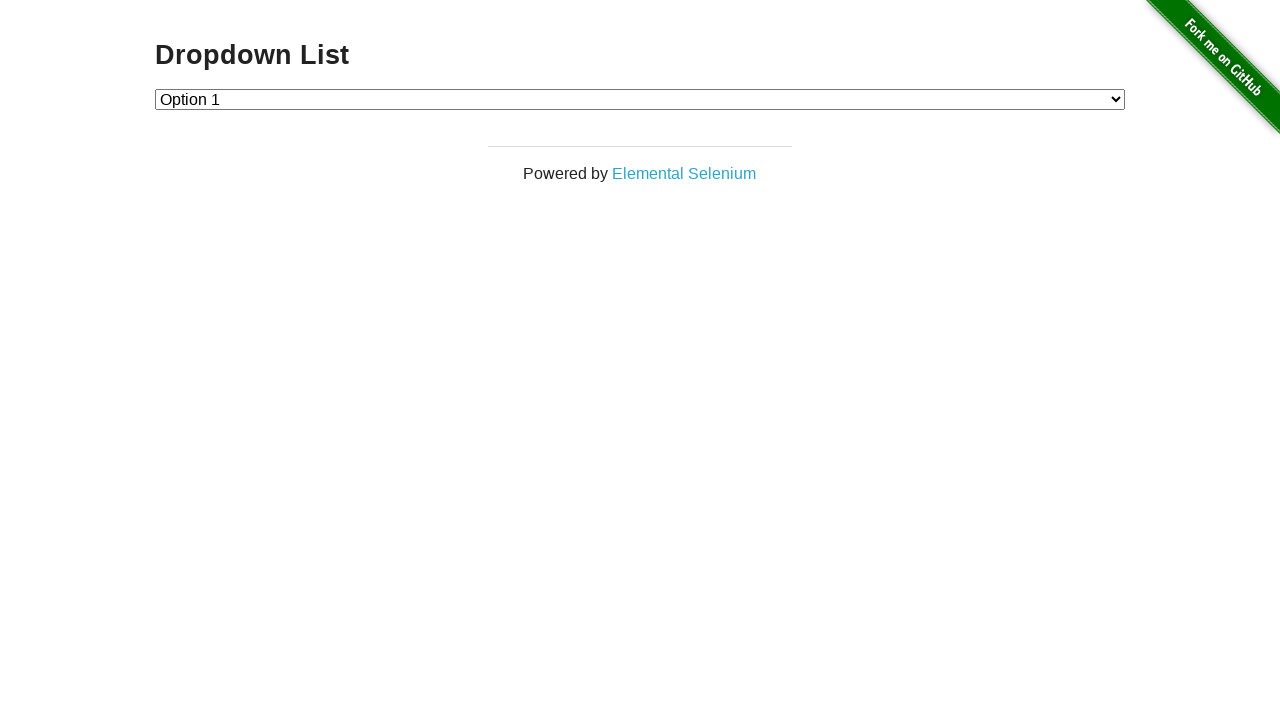

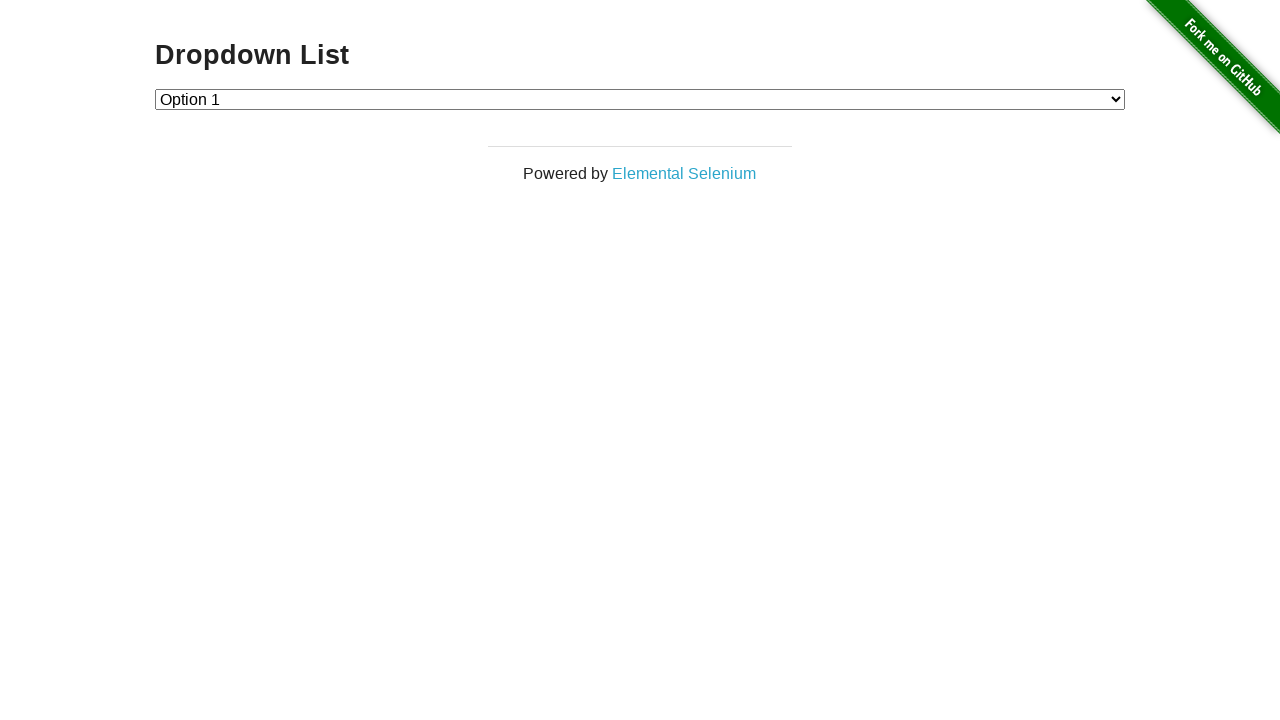